Tests drag and drop functionality by navigating to the Drag and Drop page and dragging column A to column B

Starting URL: https://practice.cydeo.com/

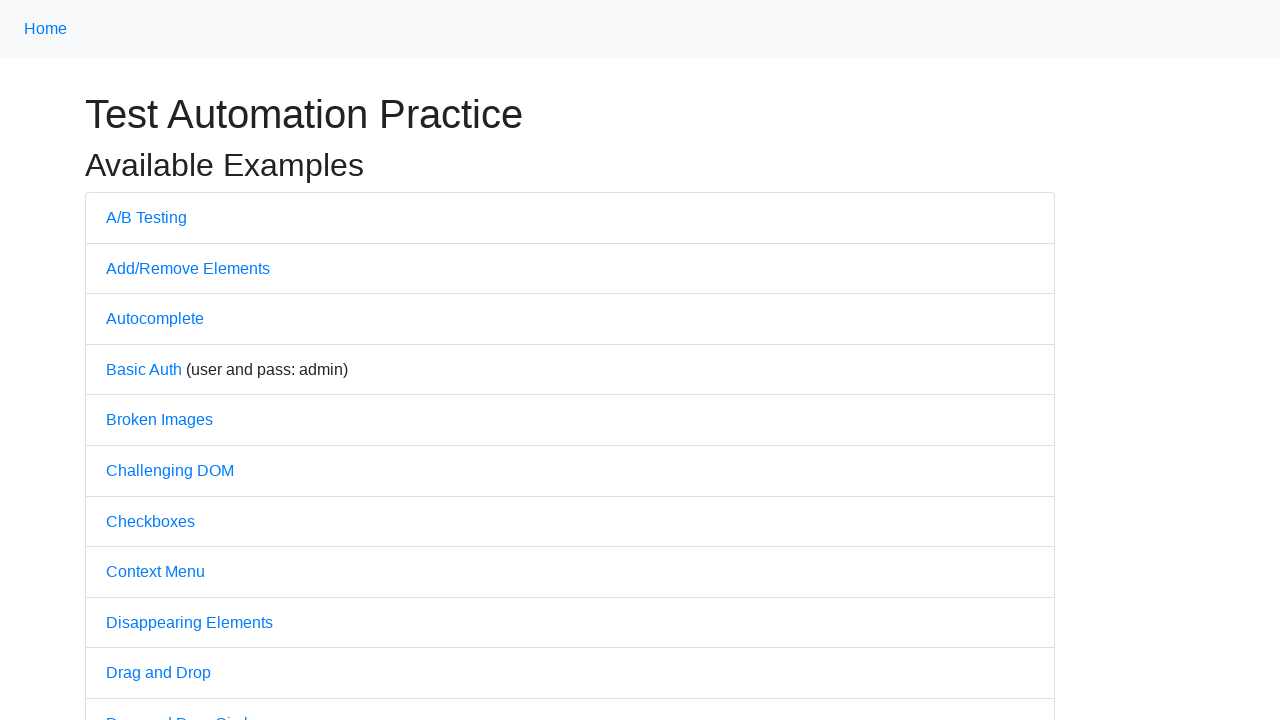

Clicked on Drag and Drop link at (158, 673) on text=Drag and Drop
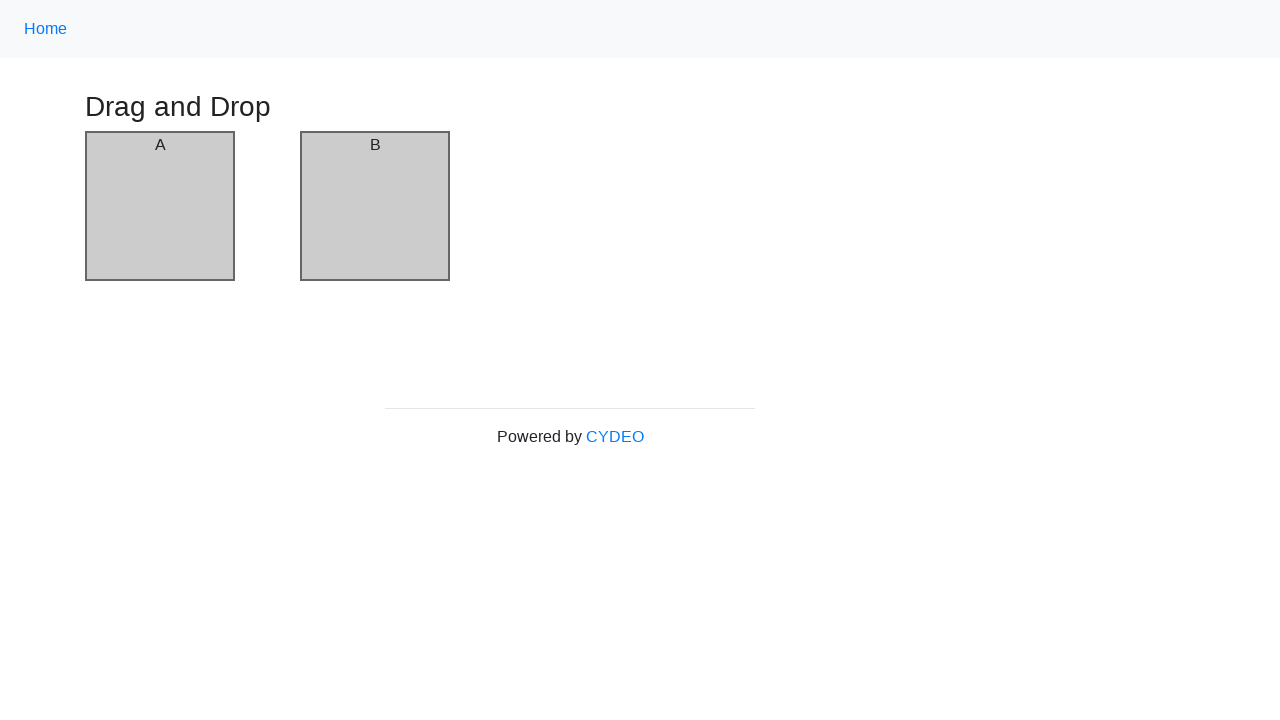

Drag and Drop page loaded
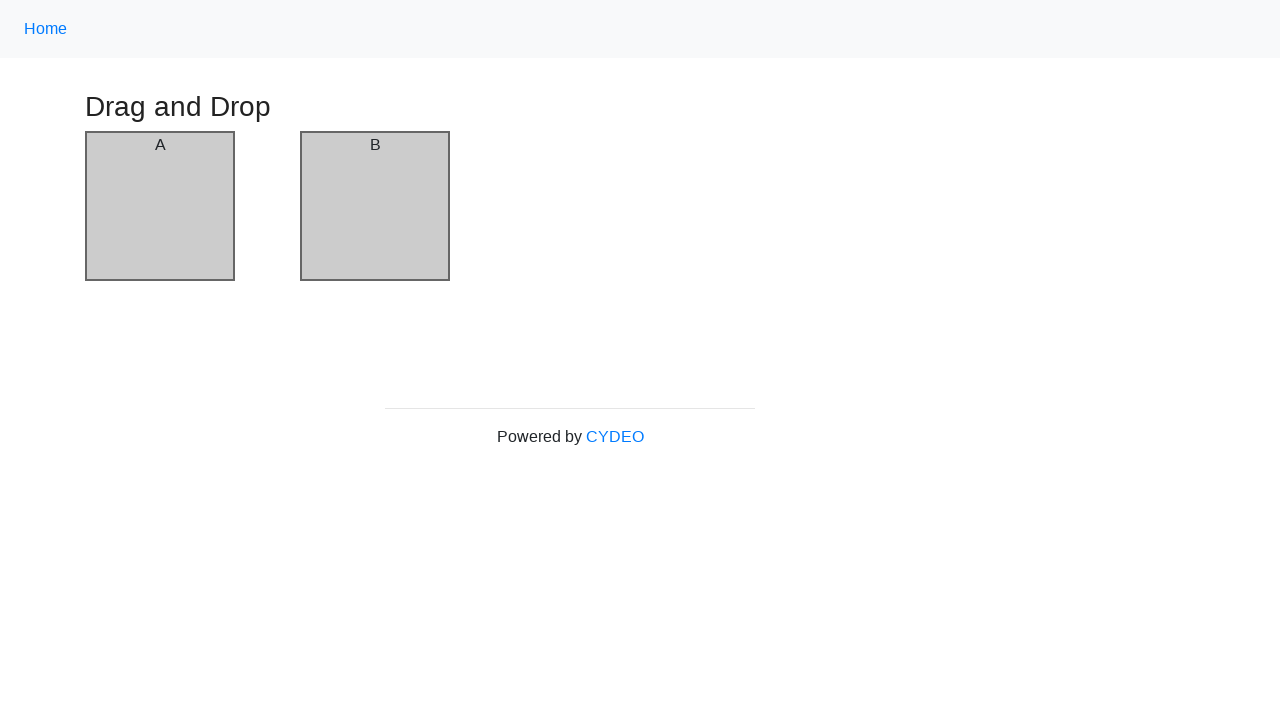

Dragged column A to column B at (375, 206)
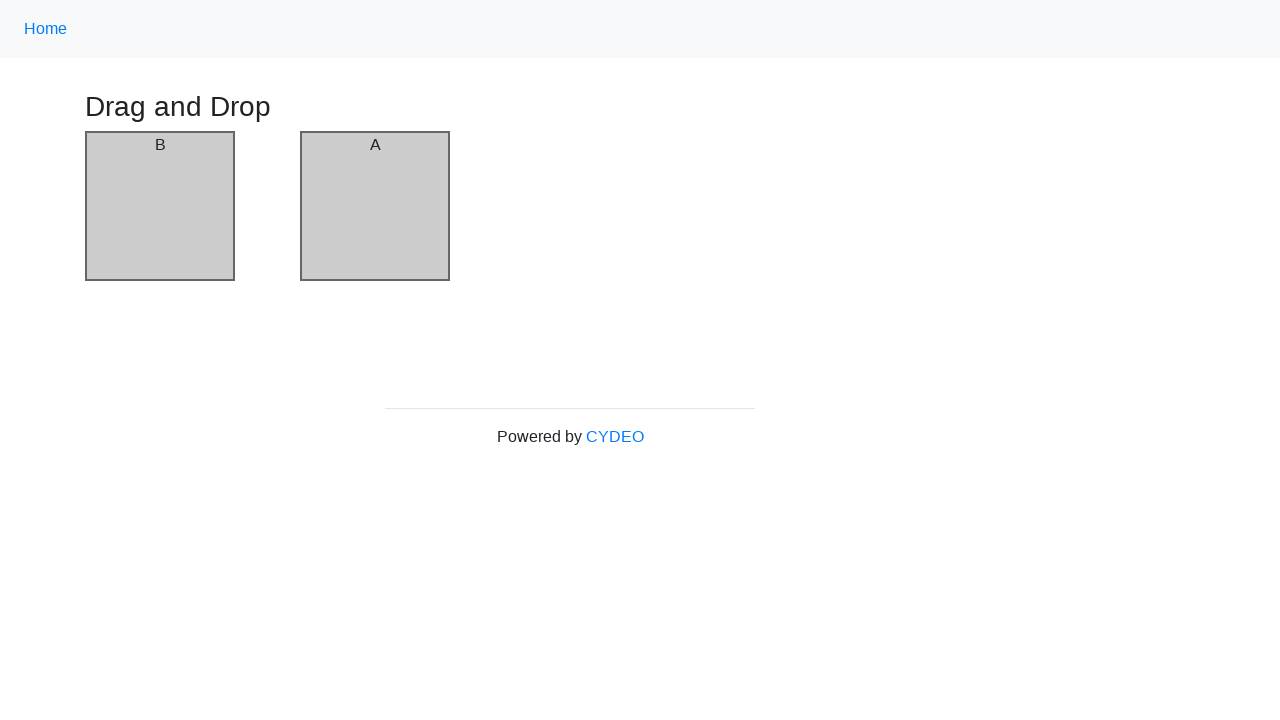

Dragged column A to column B using locators at (375, 206)
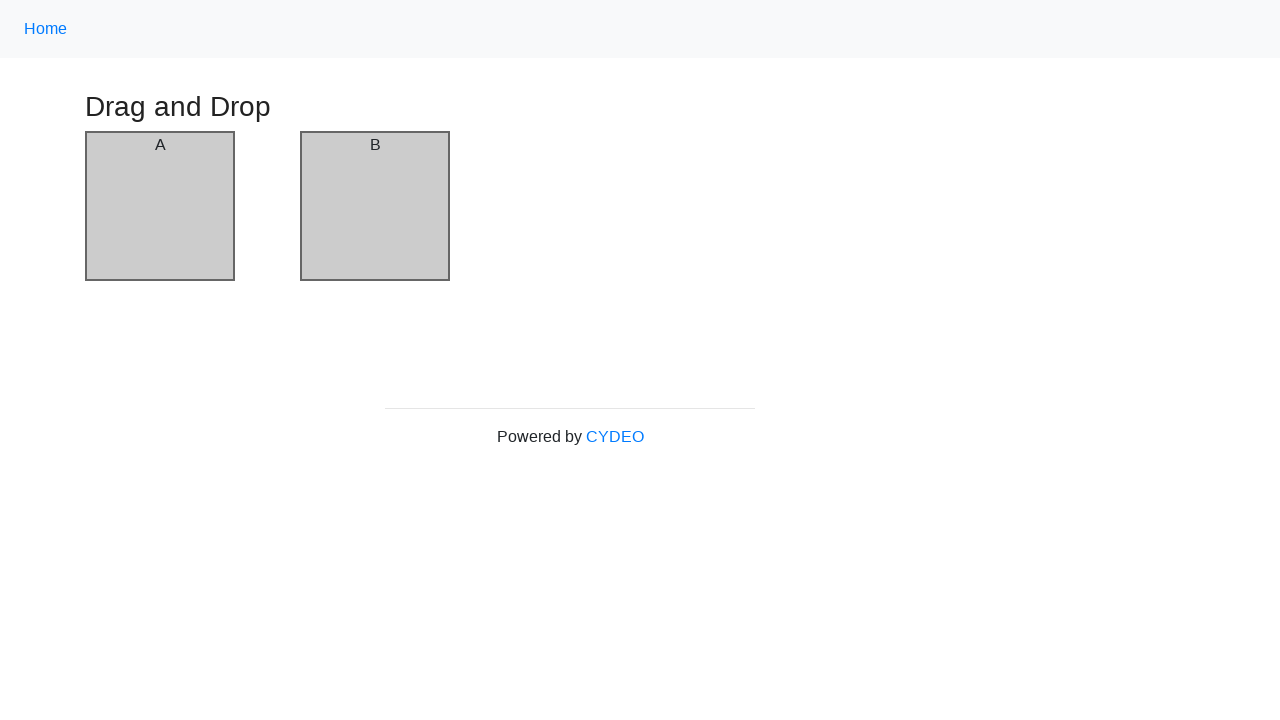

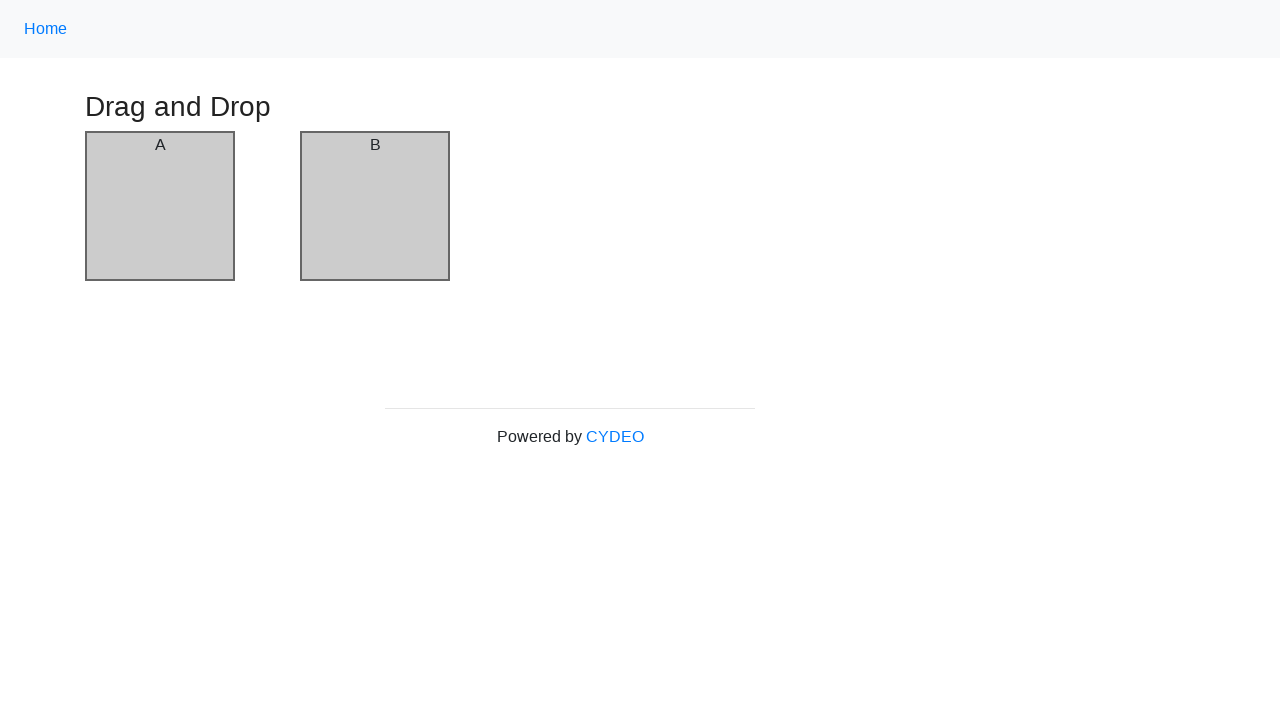